Tests filtering to display only active (non-completed) todo items

Starting URL: https://demo.playwright.dev/todomvc

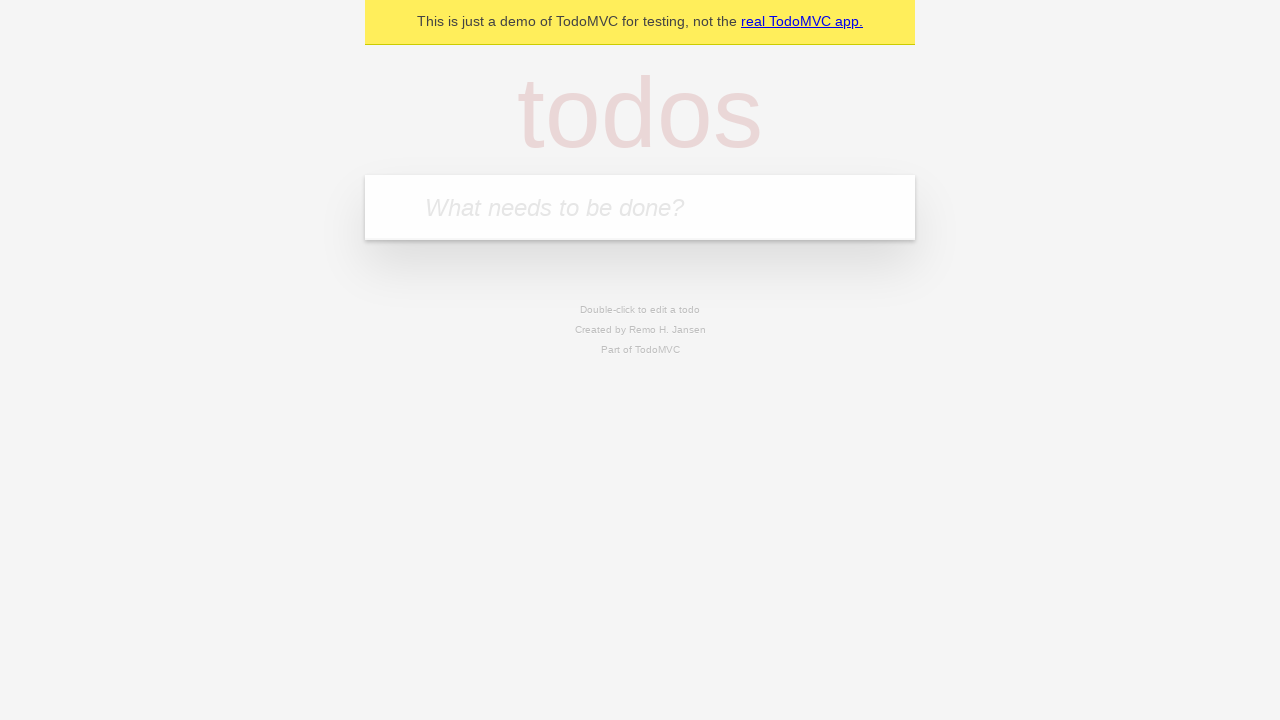

Located the 'What needs to be done?' input field
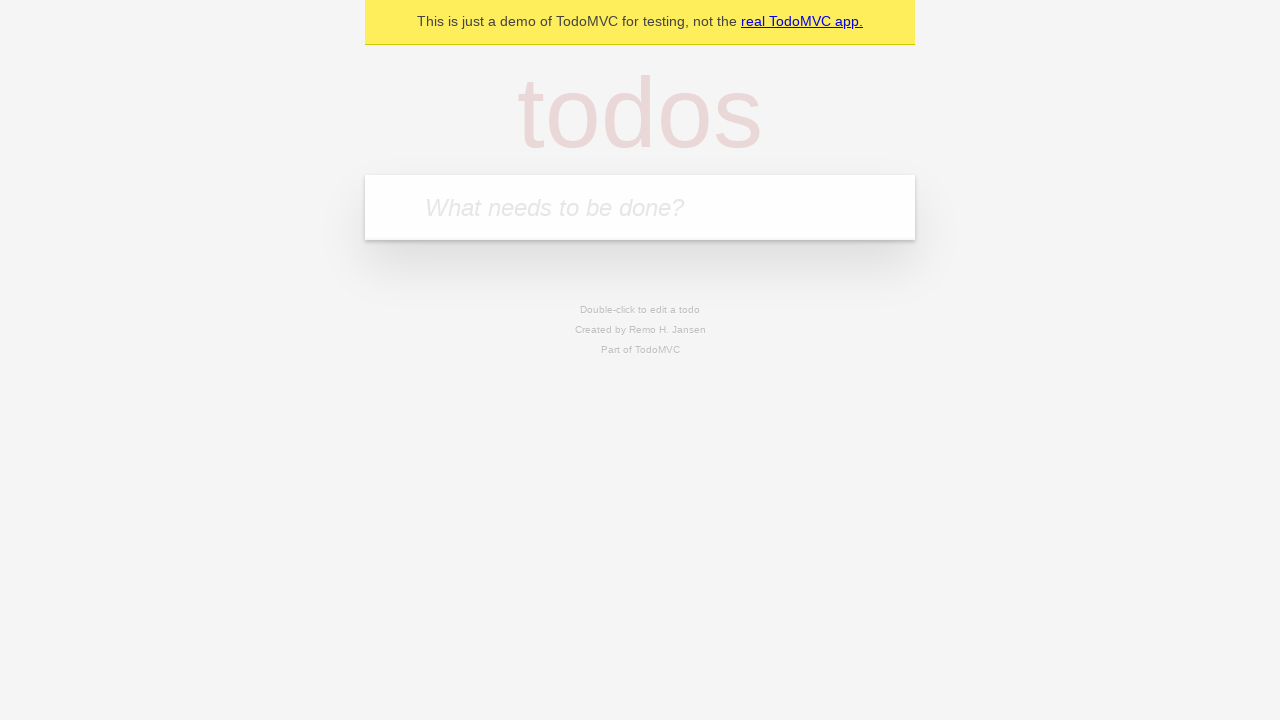

Filled todo input with 'buy some cheese' on internal:attr=[placeholder="What needs to be done?"i]
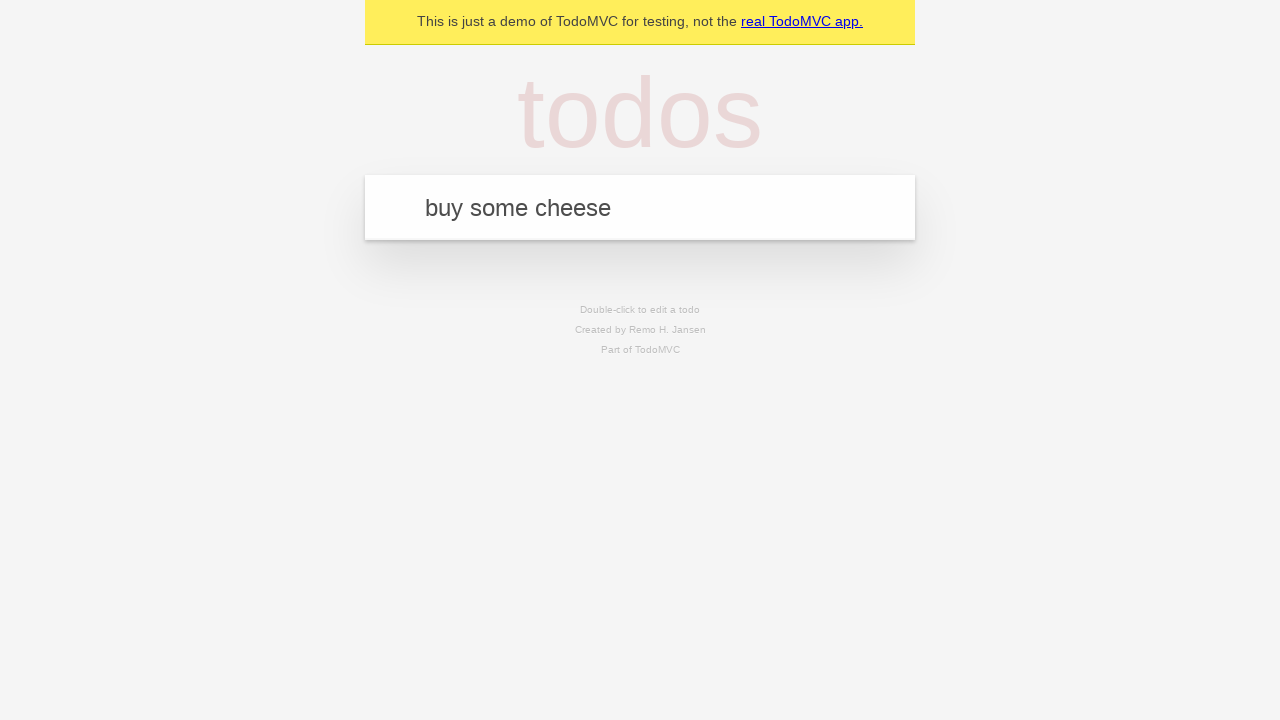

Pressed Enter to create todo 'buy some cheese' on internal:attr=[placeholder="What needs to be done?"i]
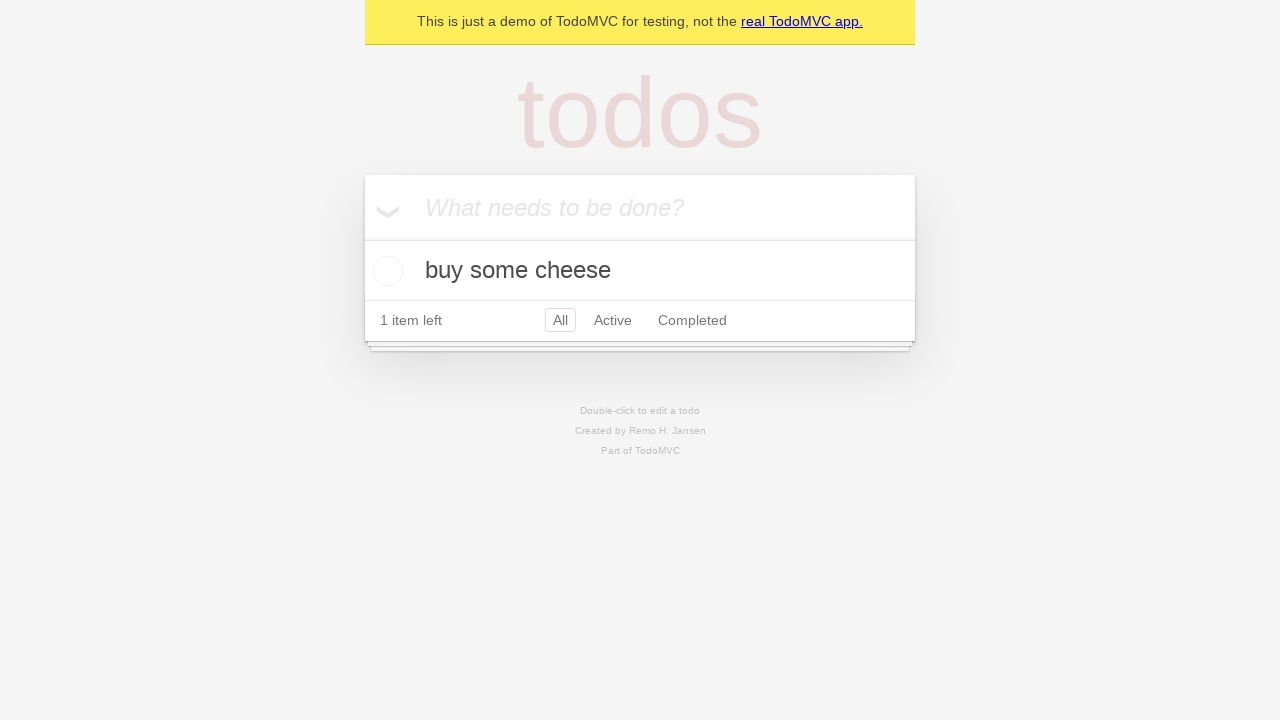

Filled todo input with 'feed the cat' on internal:attr=[placeholder="What needs to be done?"i]
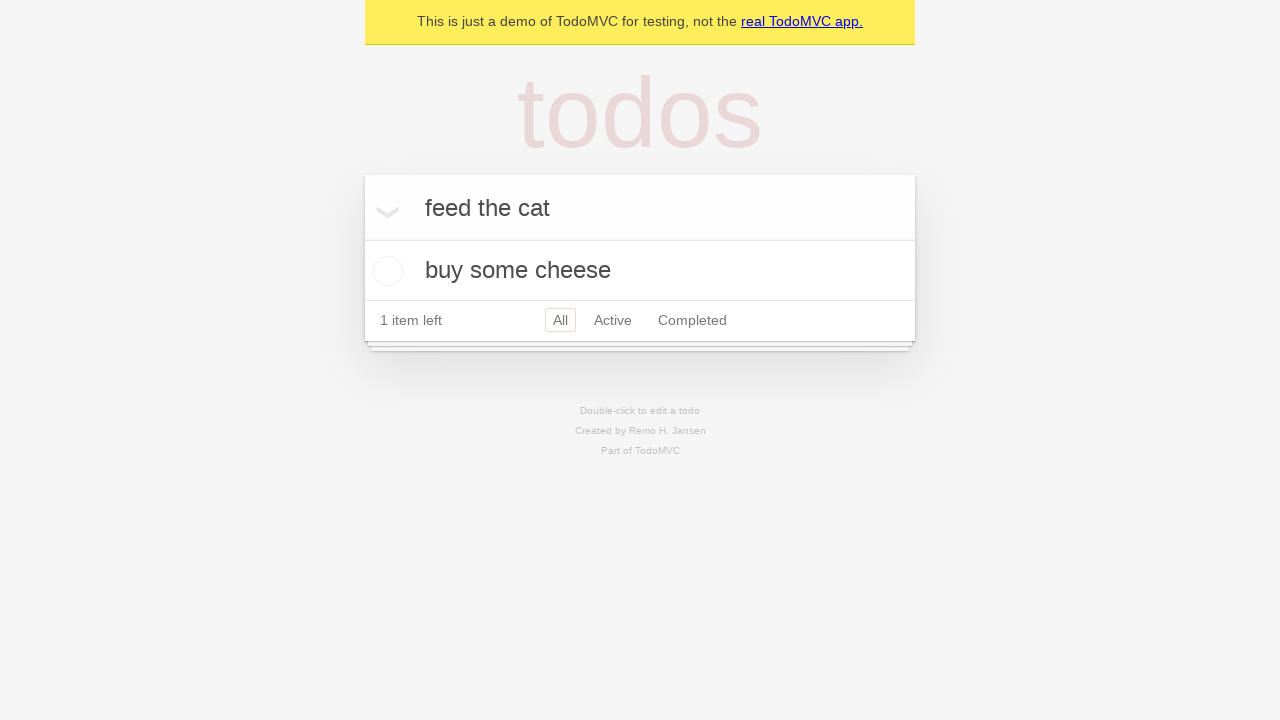

Pressed Enter to create todo 'feed the cat' on internal:attr=[placeholder="What needs to be done?"i]
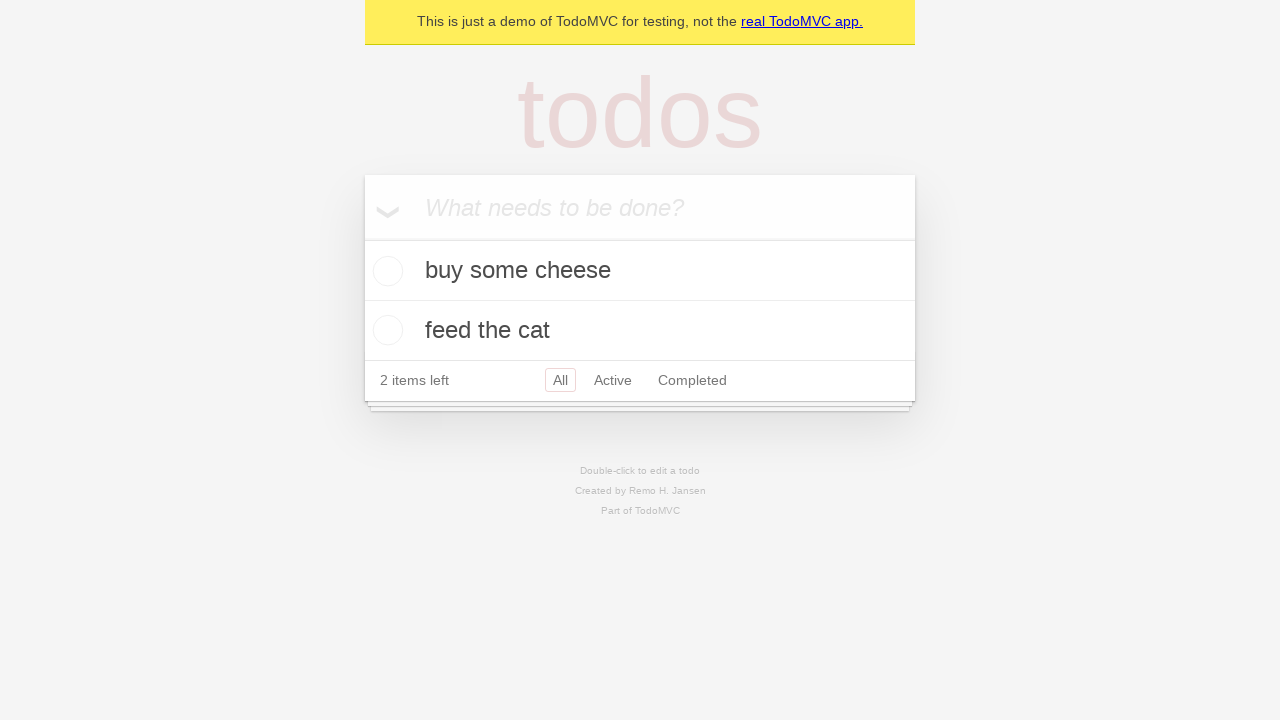

Filled todo input with 'book a doctors appointment' on internal:attr=[placeholder="What needs to be done?"i]
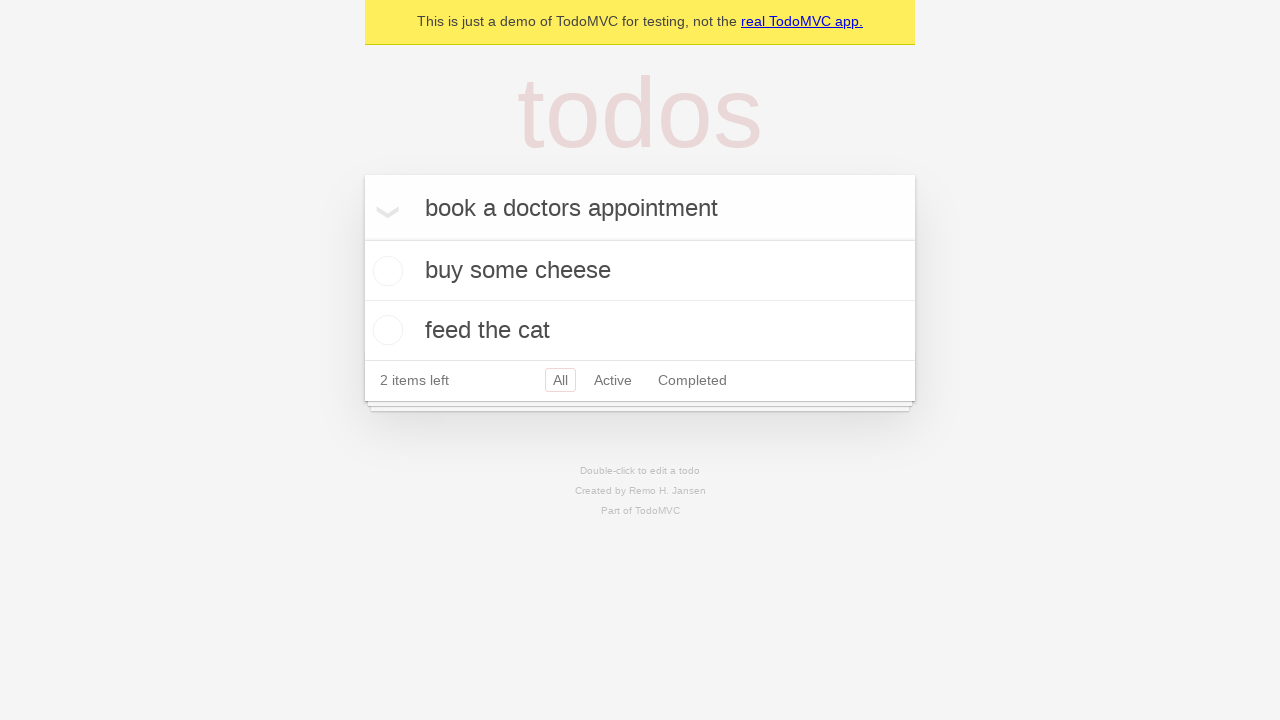

Pressed Enter to create todo 'book a doctors appointment' on internal:attr=[placeholder="What needs to be done?"i]
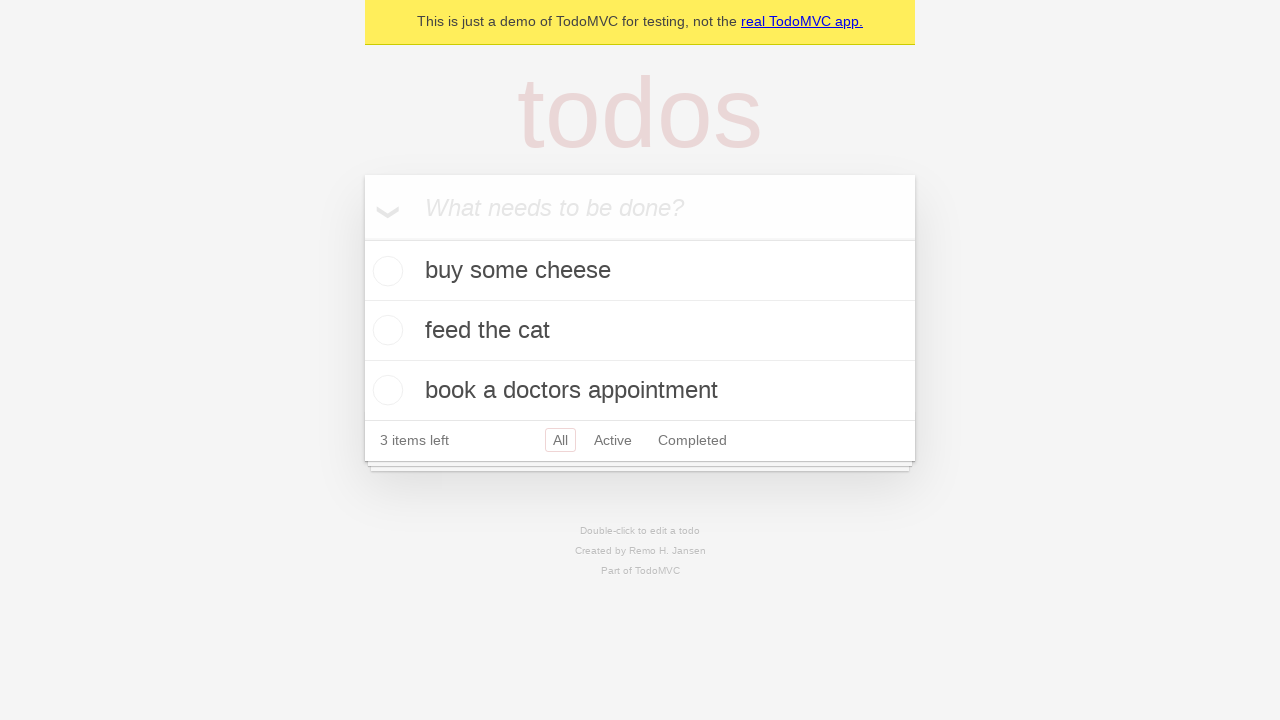

Checked the second todo item as completed at (385, 330) on internal:testid=[data-testid="todo-item"s] >> nth=1 >> internal:role=checkbox
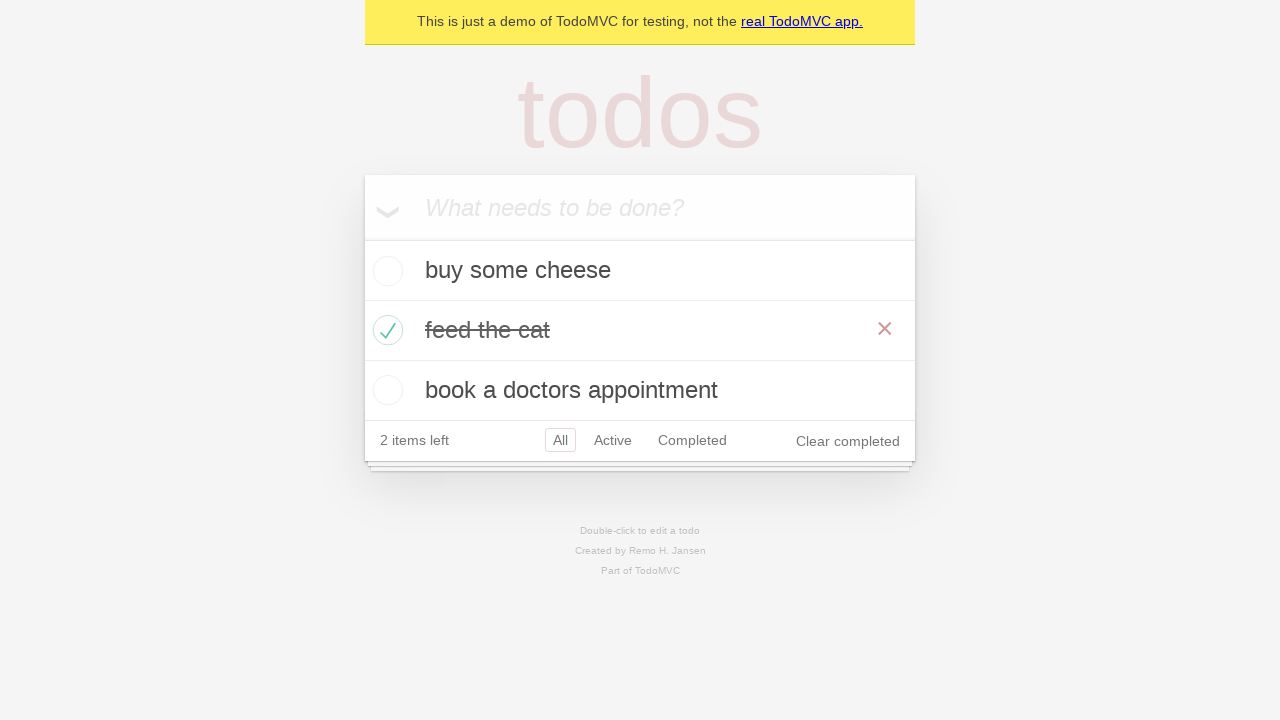

Clicked the Active filter to display only non-completed items at (613, 440) on internal:role=link[name="Active"i]
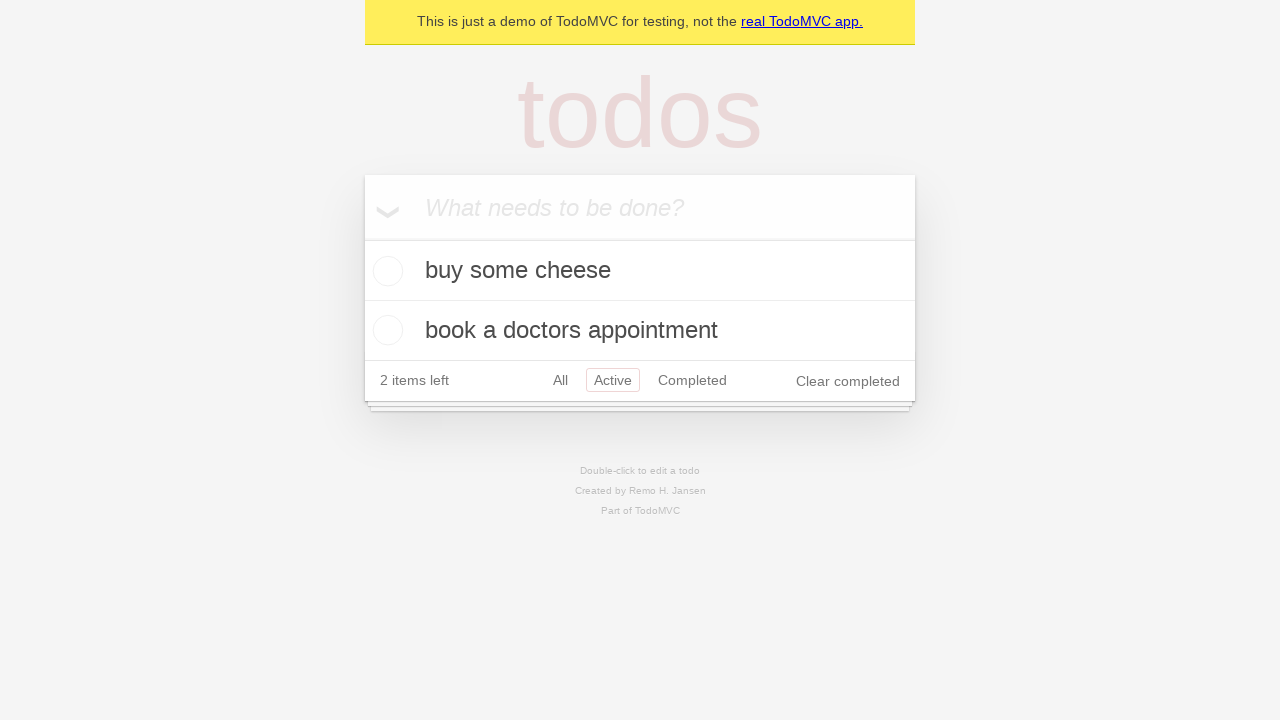

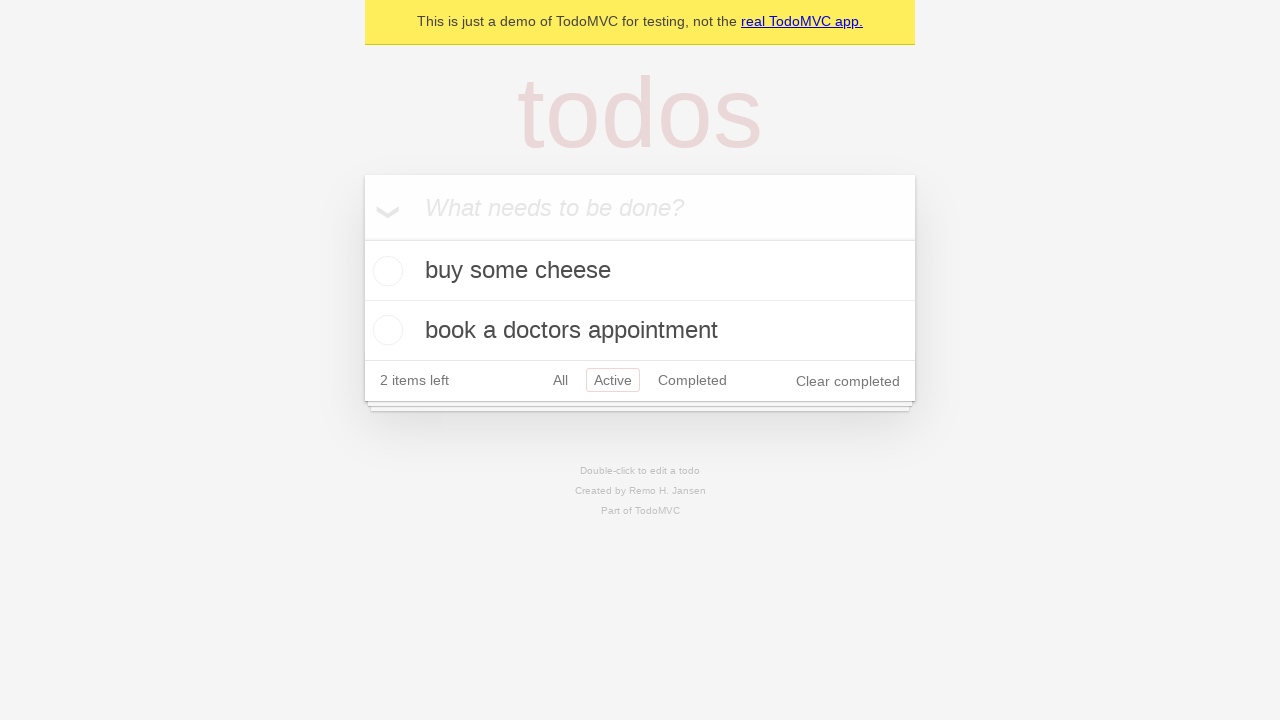